Tests drag and drop with offset by dragging an element to a specific coordinate position

Starting URL: https://demoqa.com/dragabble

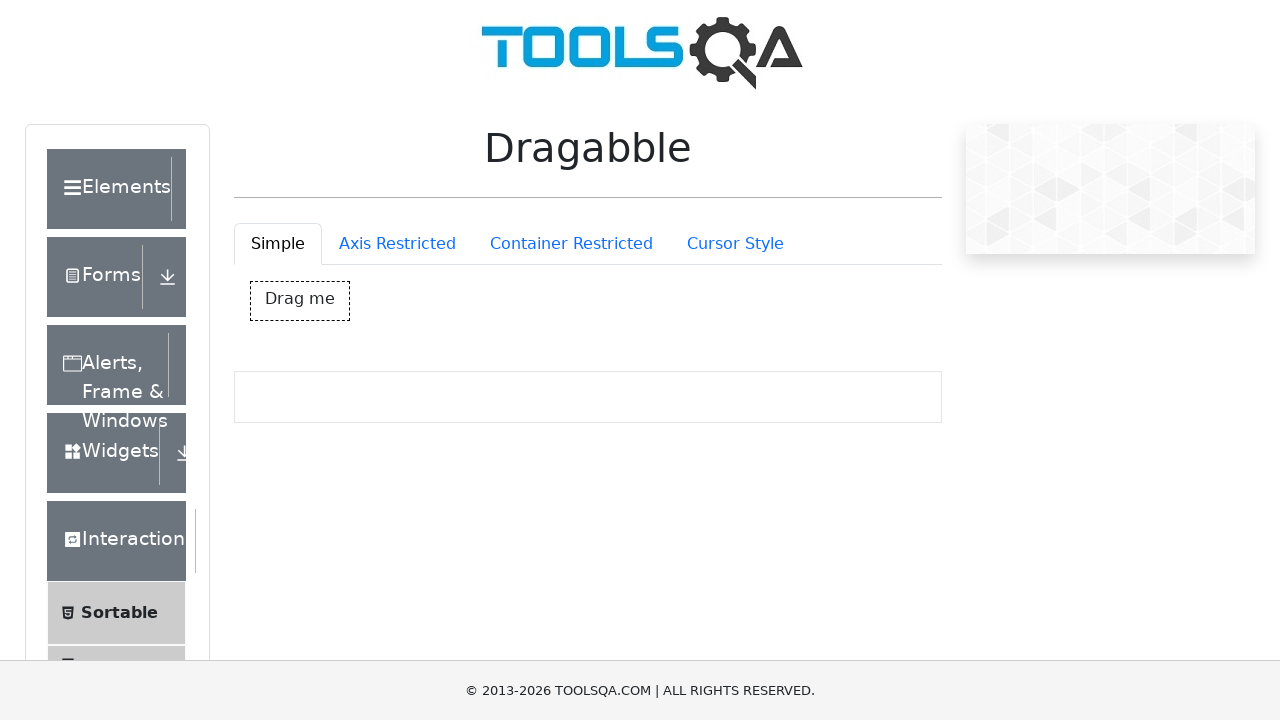

Navigated to drag and drop demo page
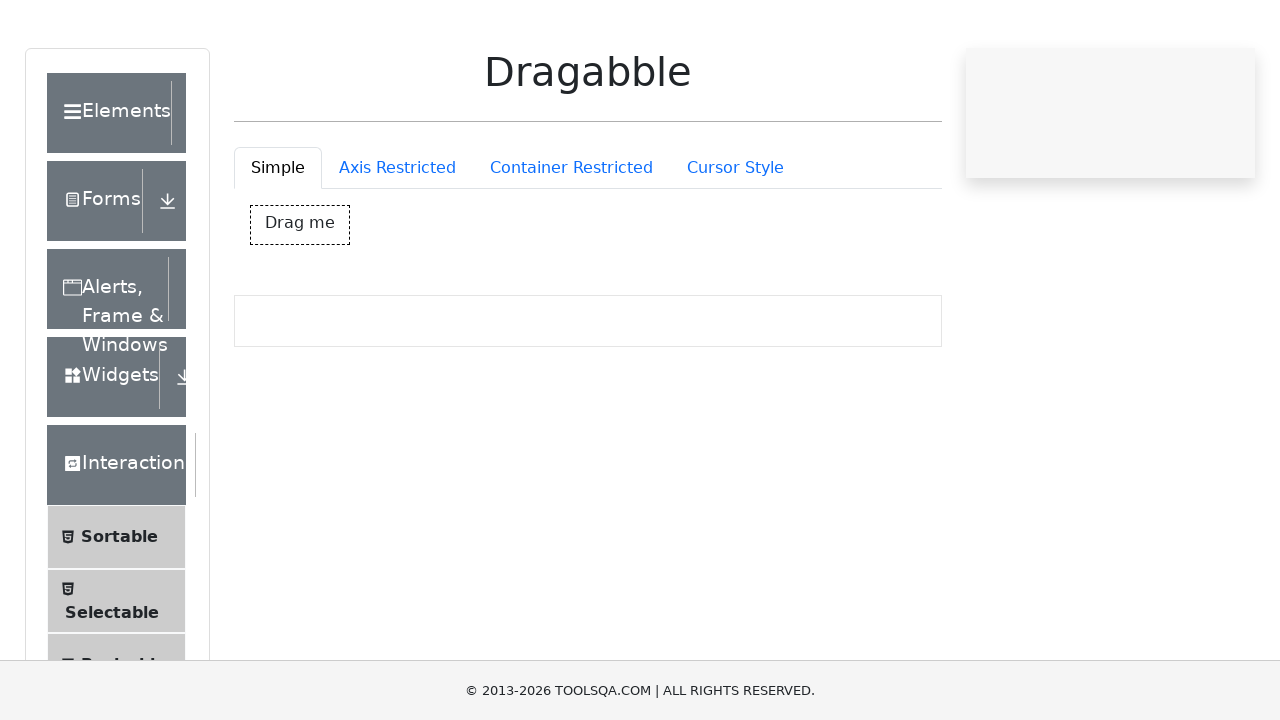

Located draggable element with id 'dragBox'
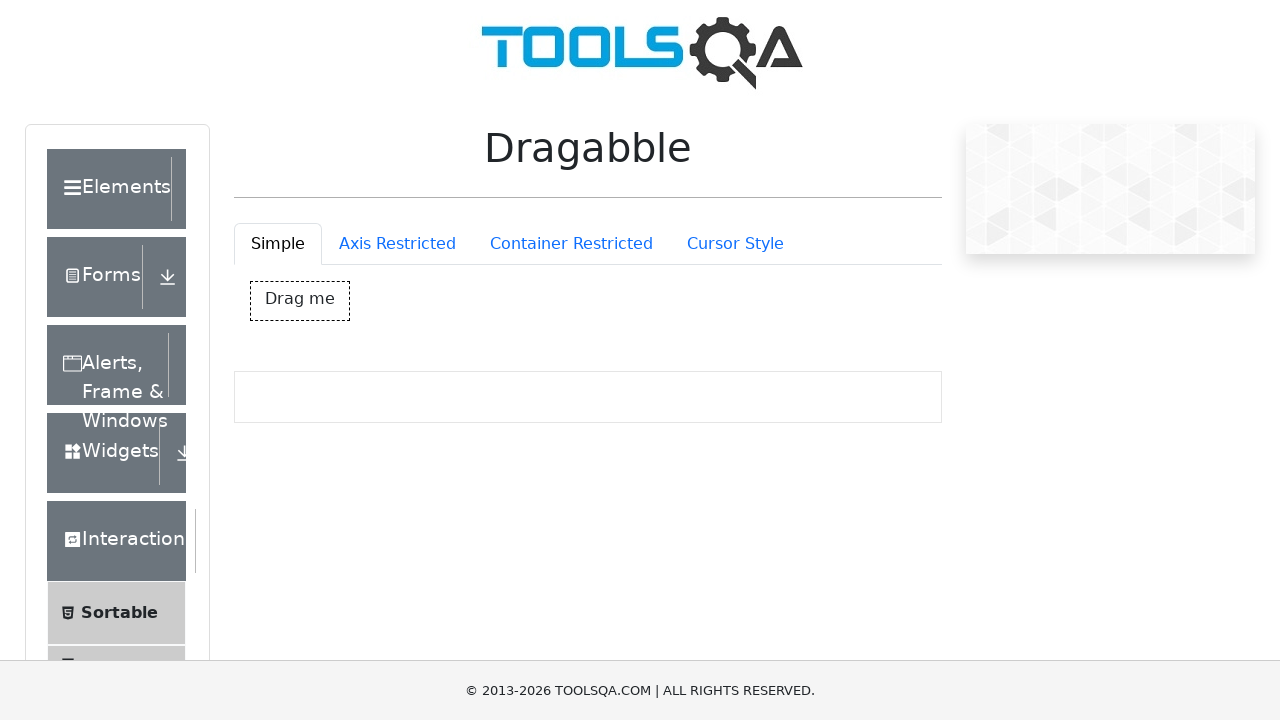

Retrieved bounding box of draggable element
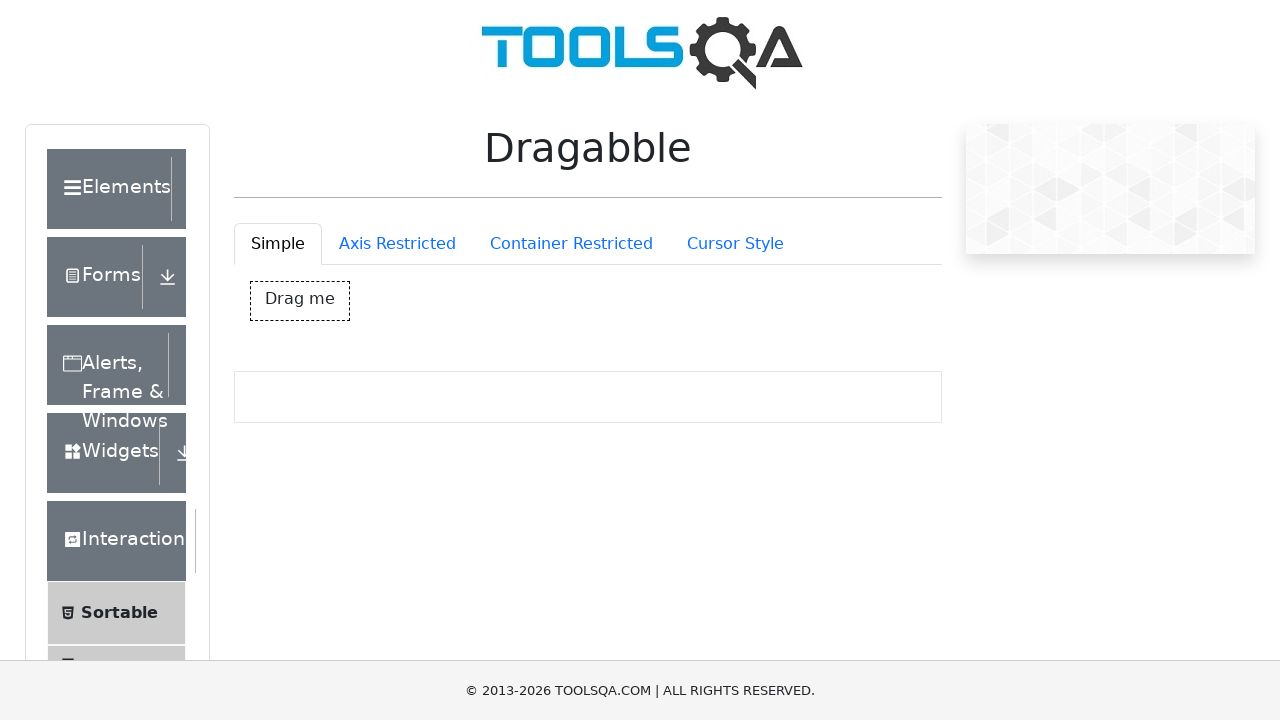

Moved mouse to center of draggable element at (300, 301)
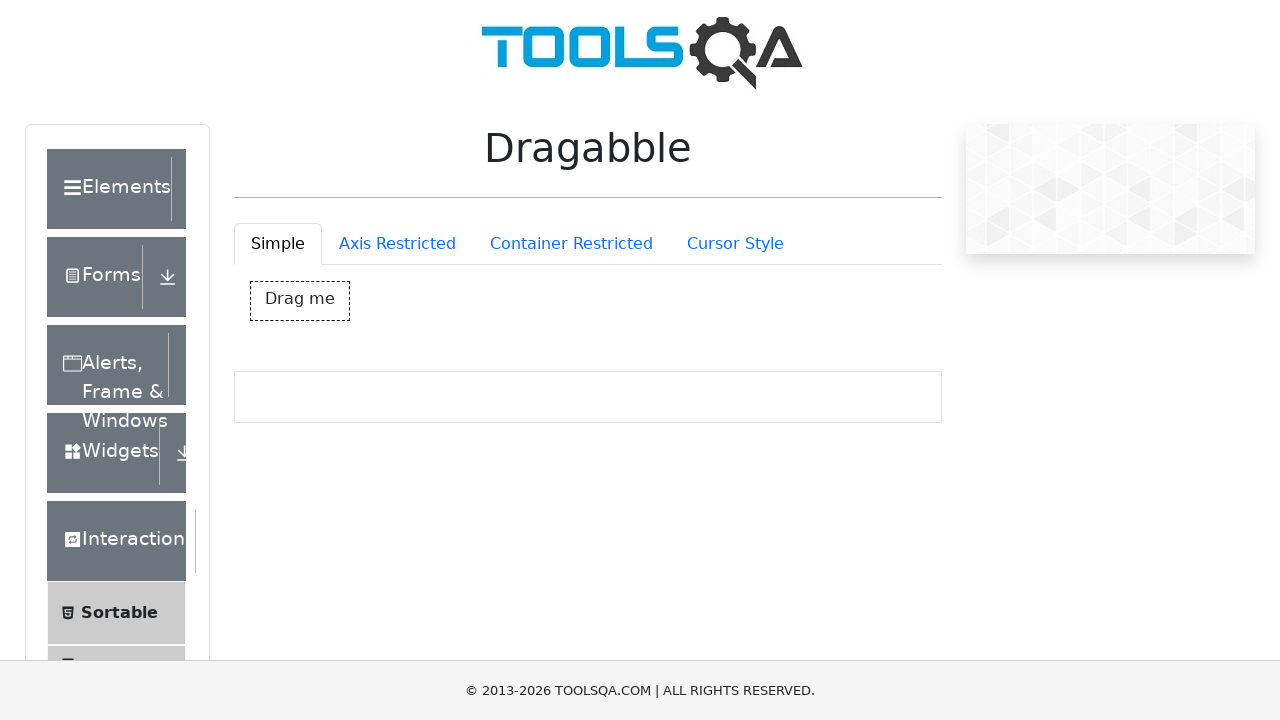

Pressed mouse button down to start drag at (300, 301)
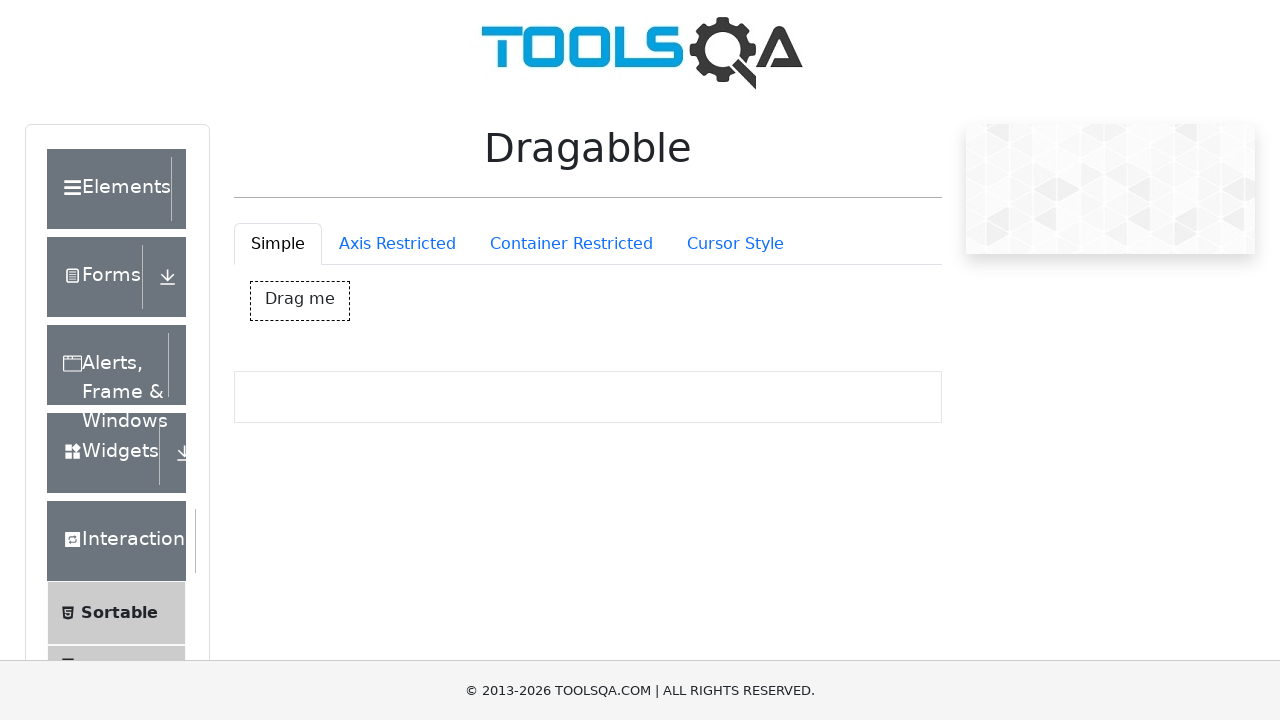

Dragged element 50px right and 100px down at (350, 401)
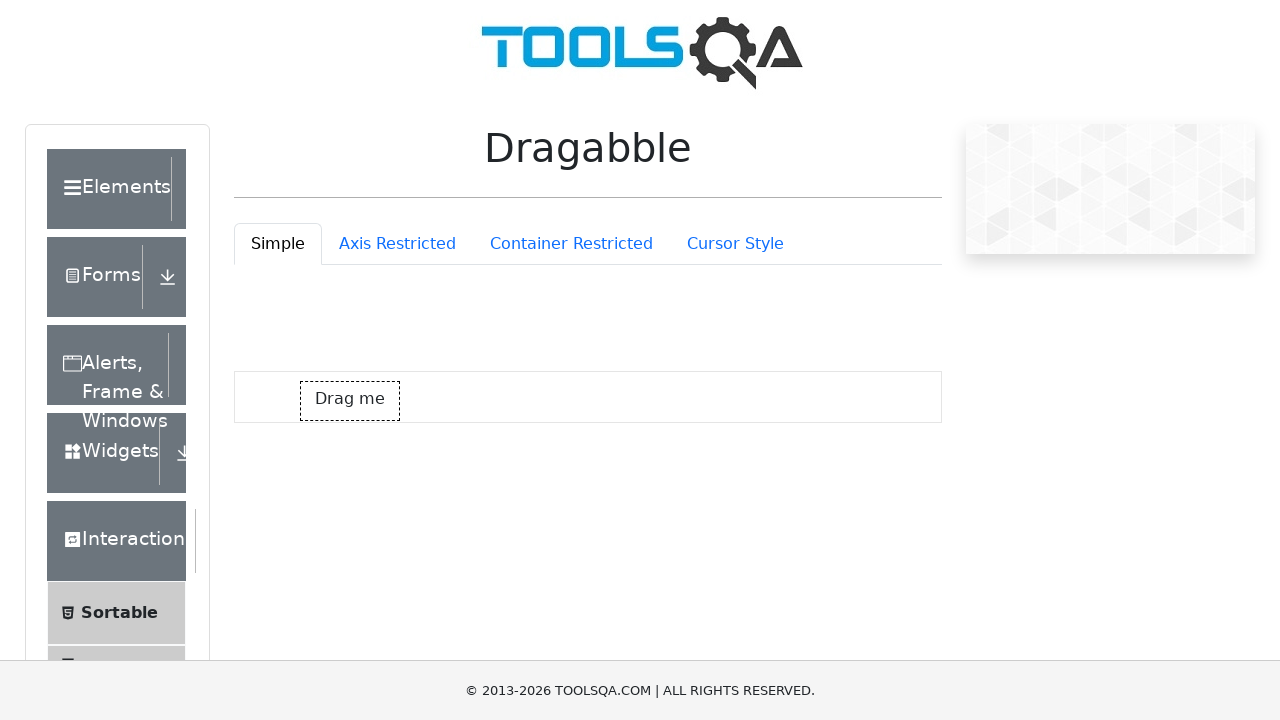

Released mouse button to complete drag and drop at (350, 401)
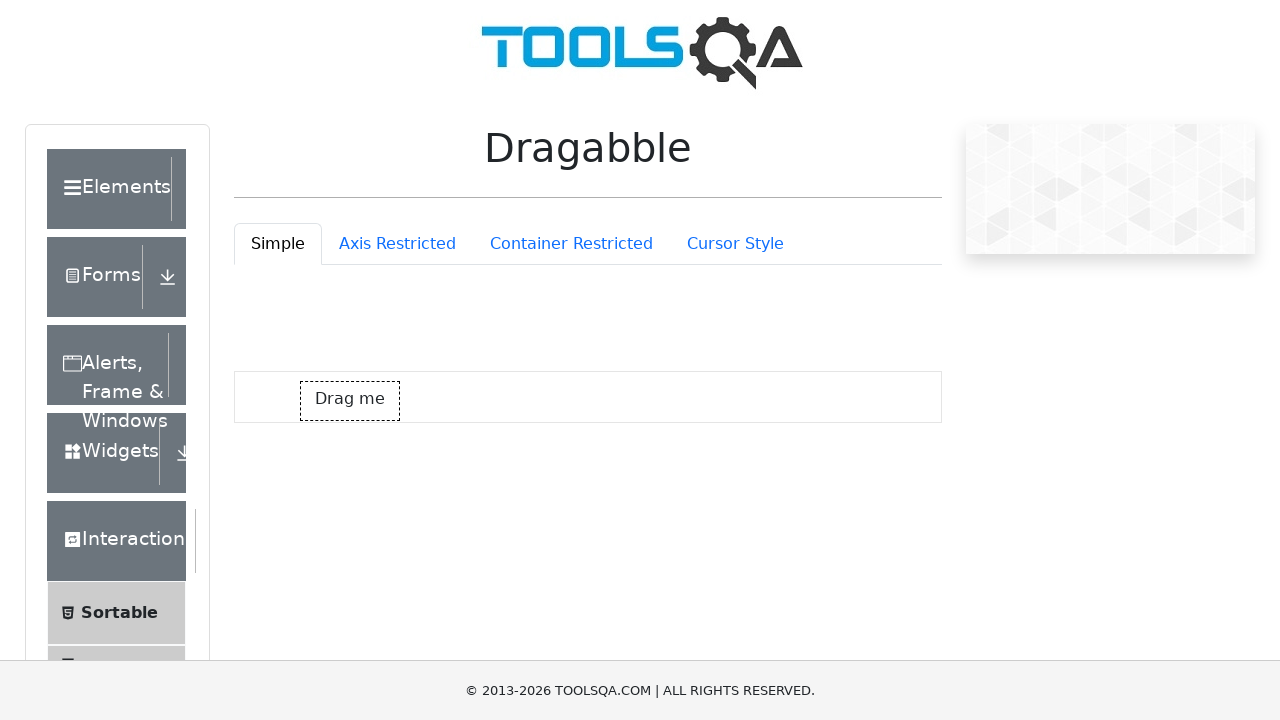

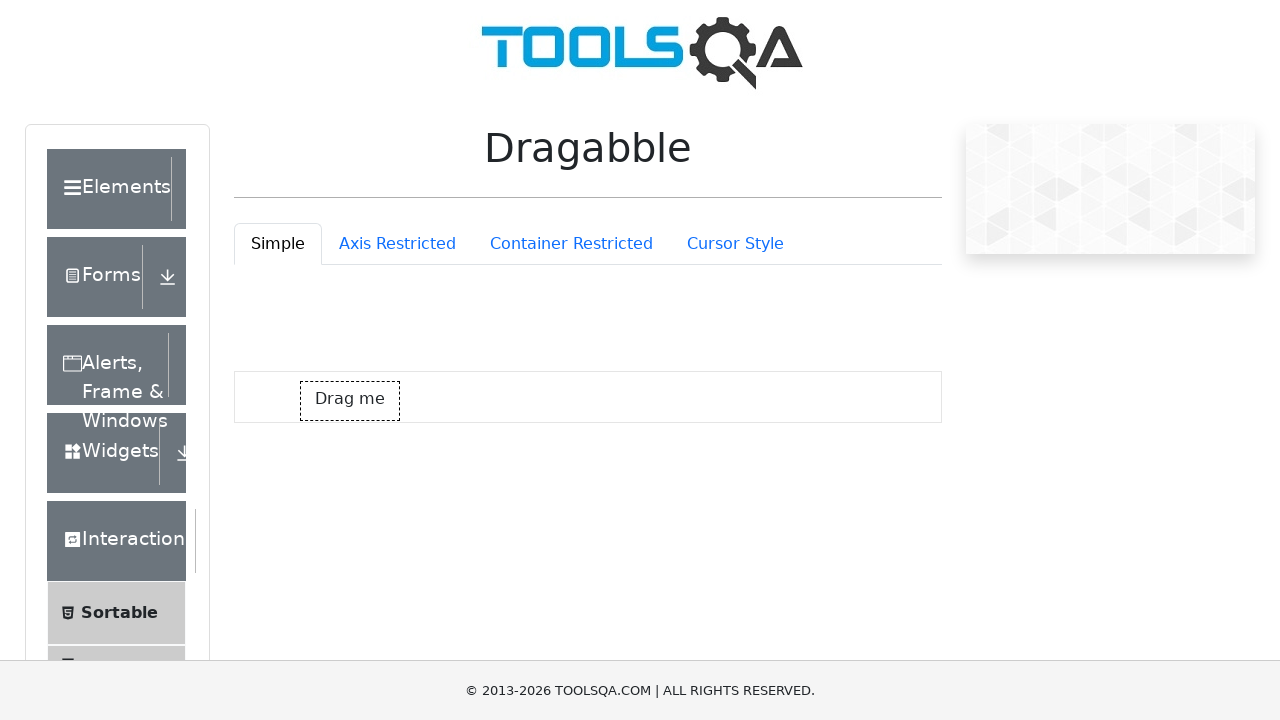